Tests the forgot password functionality on Salesforce login page by entering a username, clicking the forgot password link, entering an email for recovery, and clicking continue.

Starting URL: https://login.salesforce.com

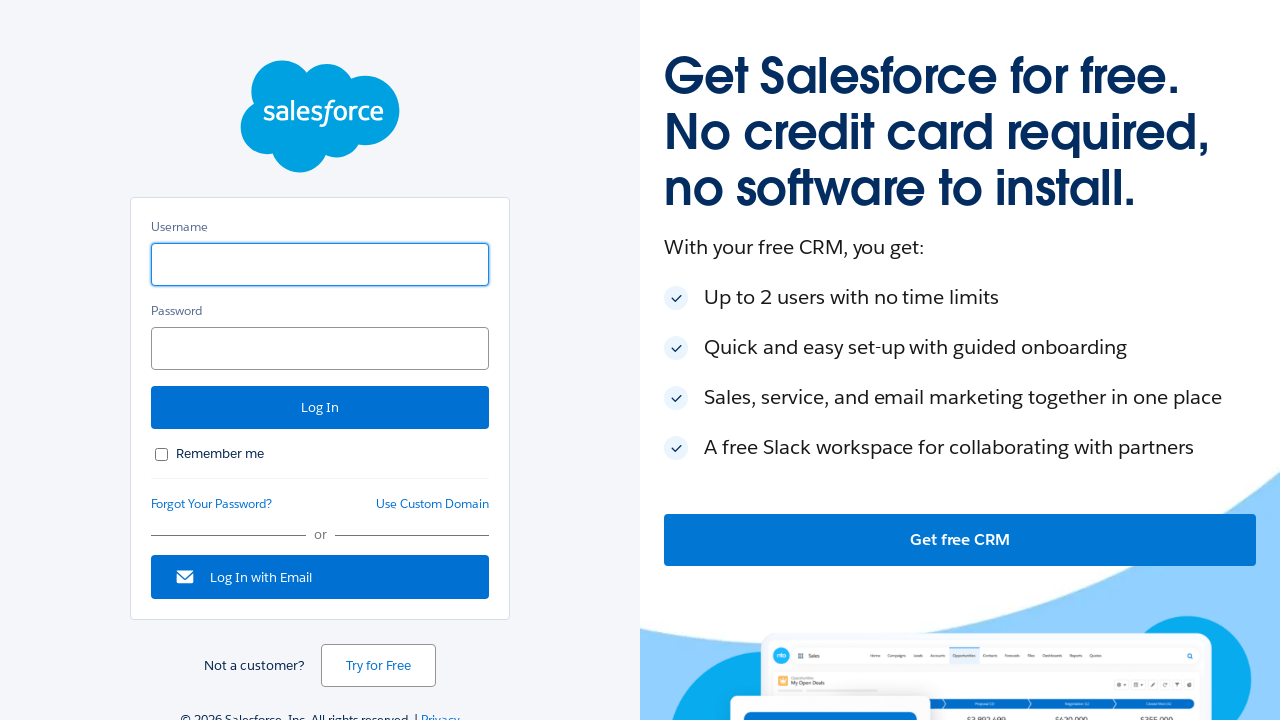

Entered username 'testuser@example.com' in the login form on input#username
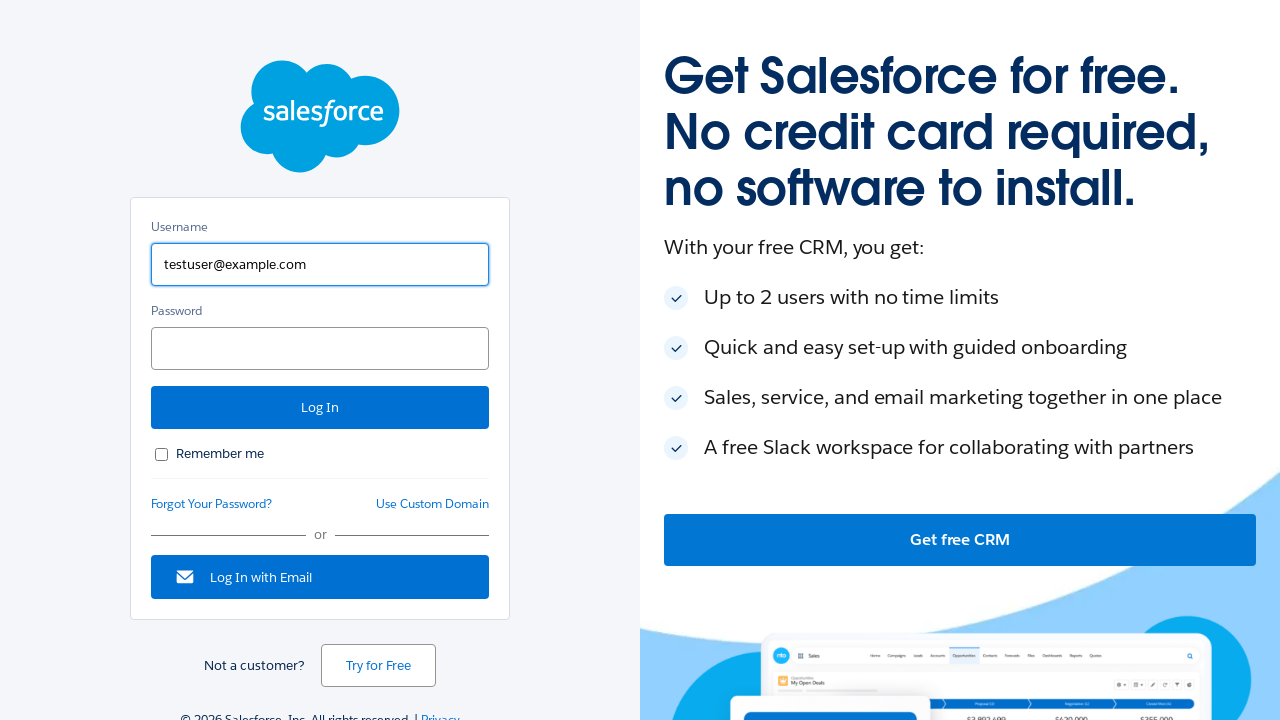

Clicked on Forgot Password link at (212, 504) on #forgot_password_link
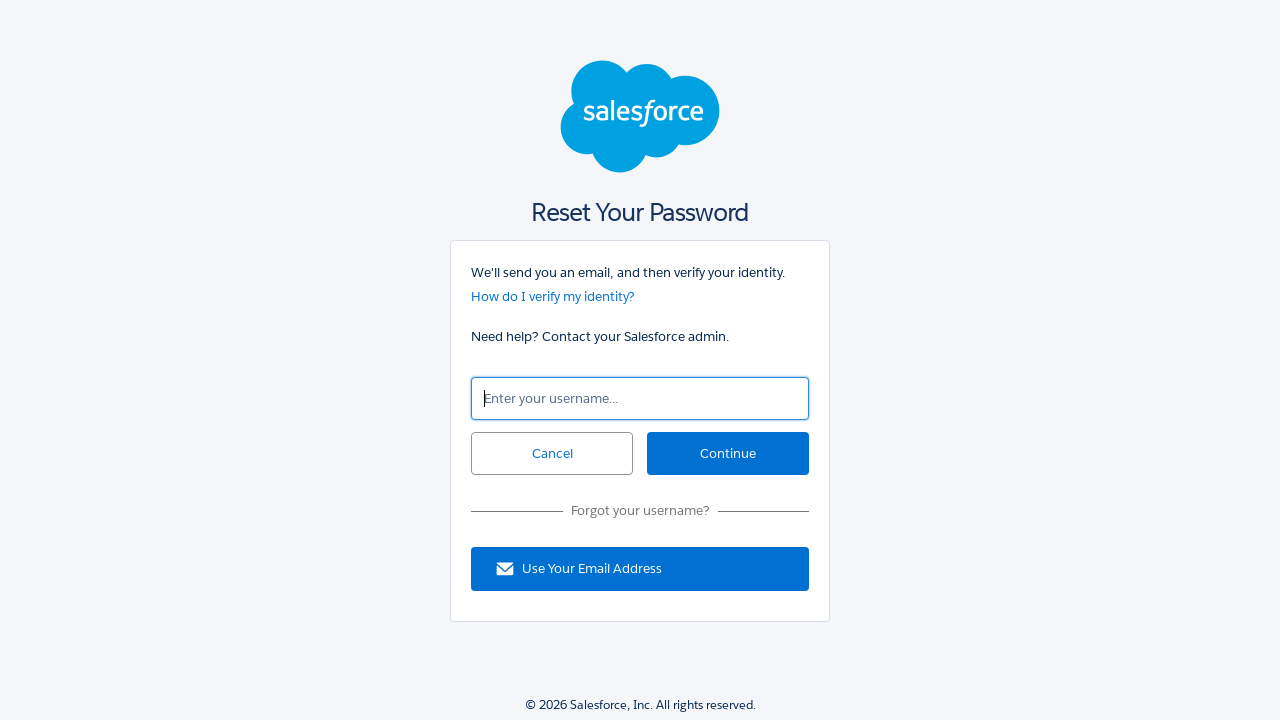

Entered recovery email 'recovery_email@example.com' in the recovery form on input#un
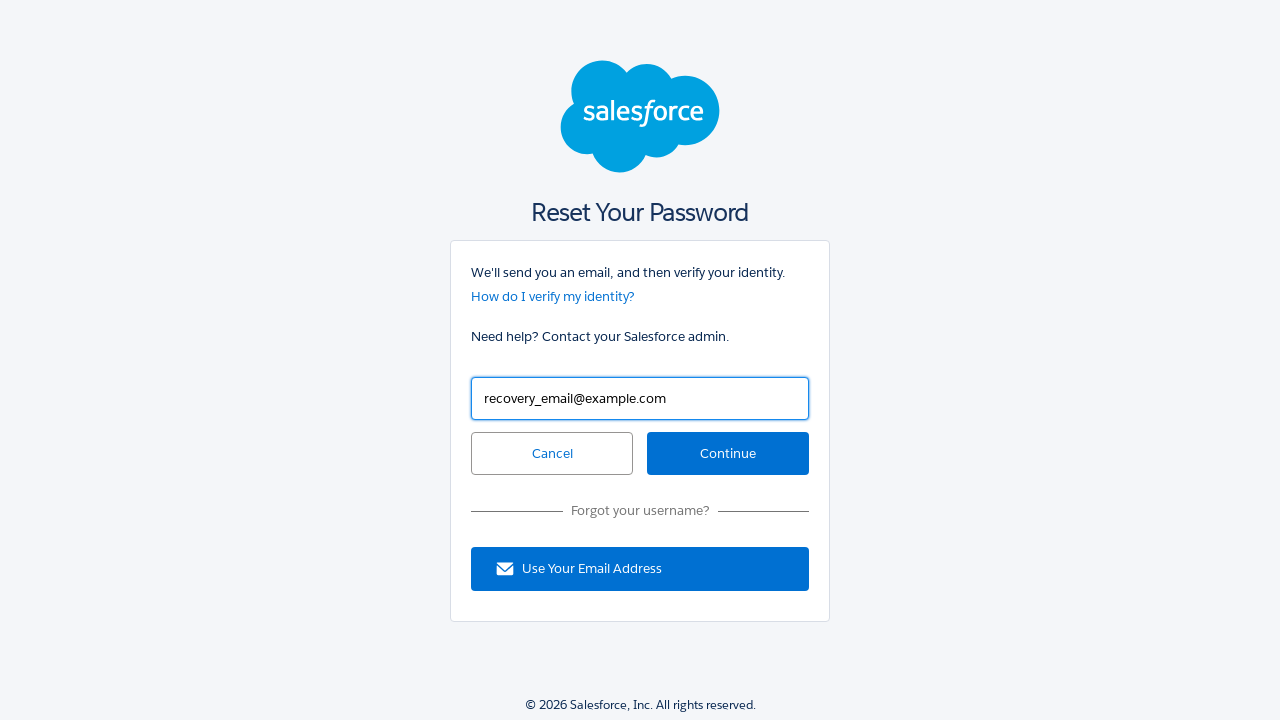

Clicked Continue button to submit password recovery request at (728, 454) on #continue
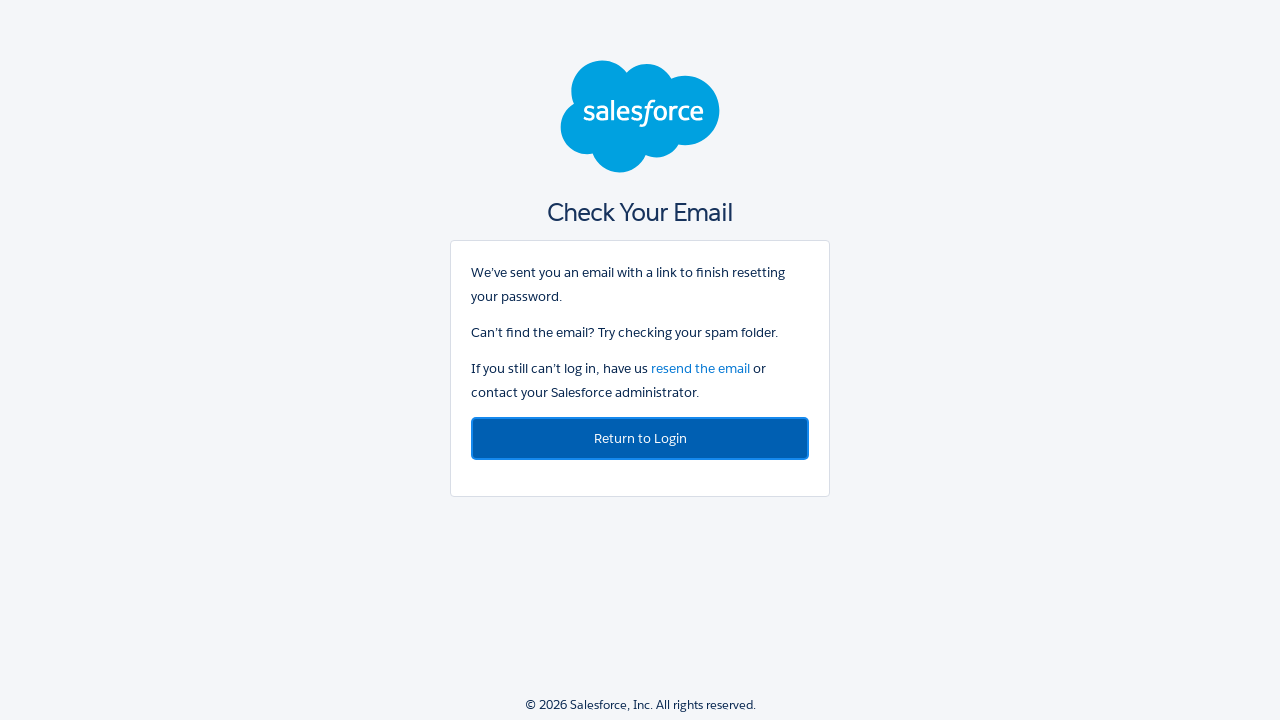

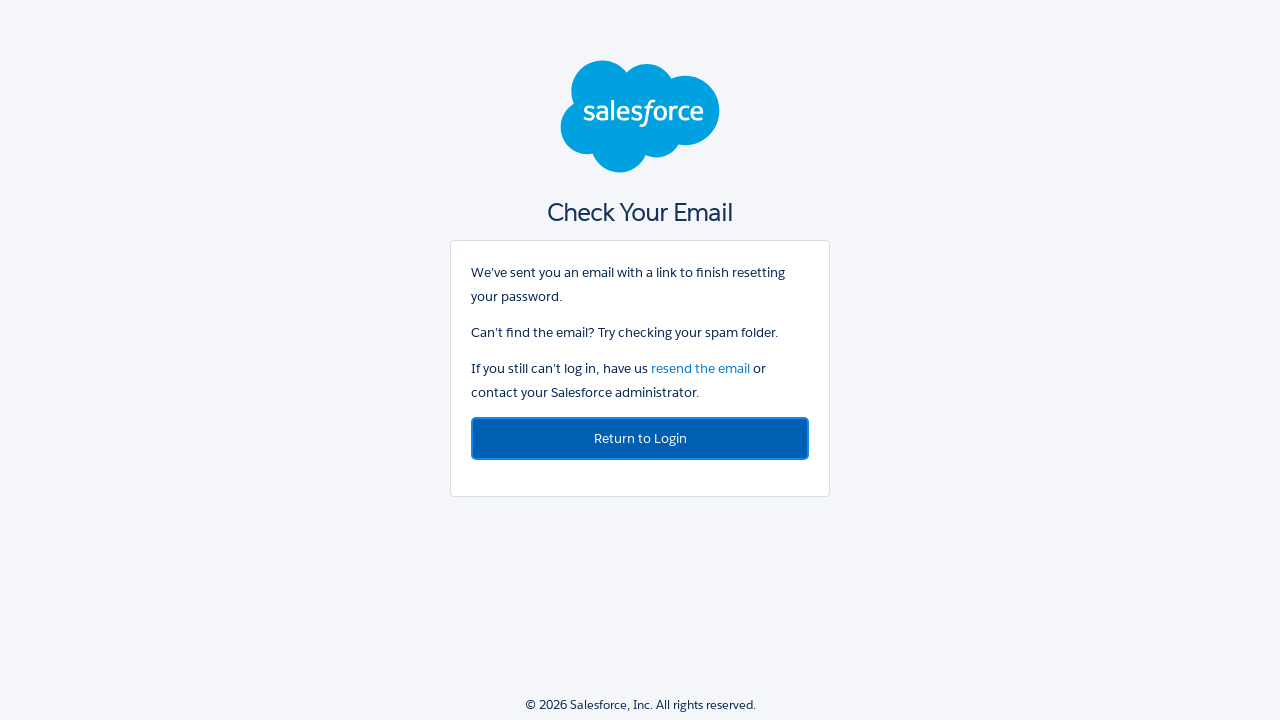